Opens the Sign up modal and verifies the Close button has the expected CSS border style

Starting URL: https://www.demoblaze.com/

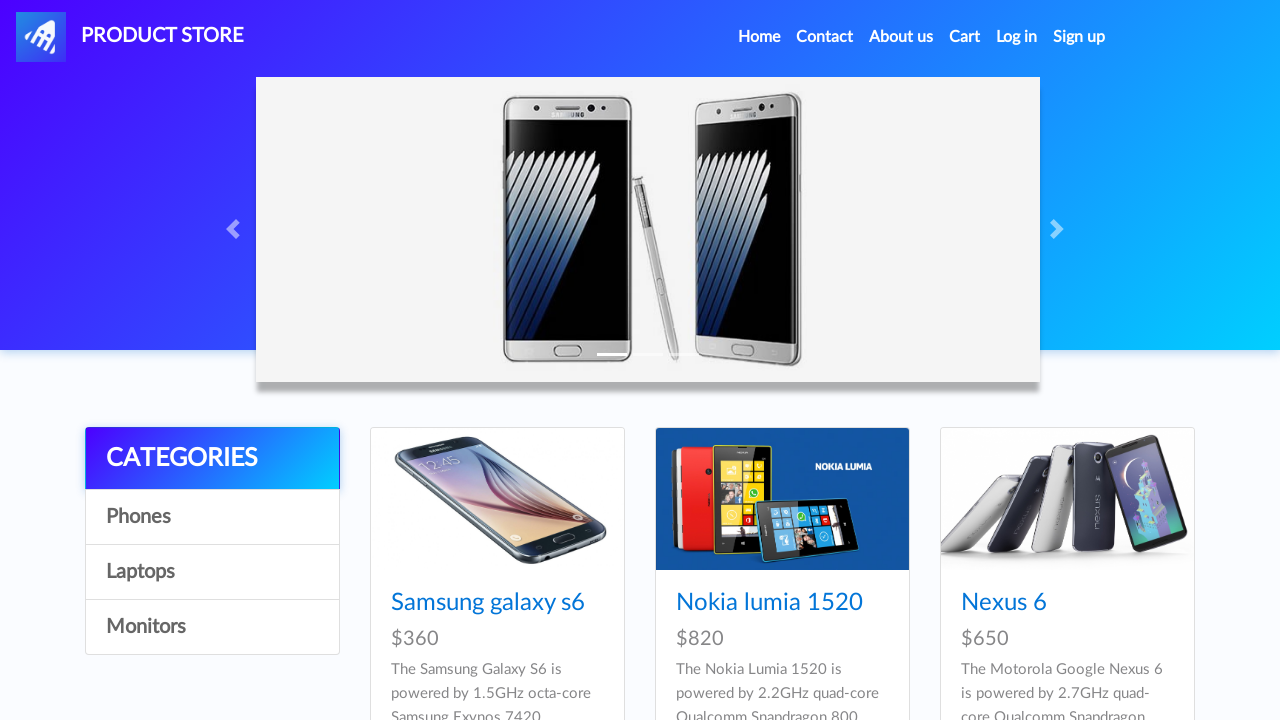

Clicked Sign up link to open modal at (1079, 37) on internal:role=link[name="Sign up"i]
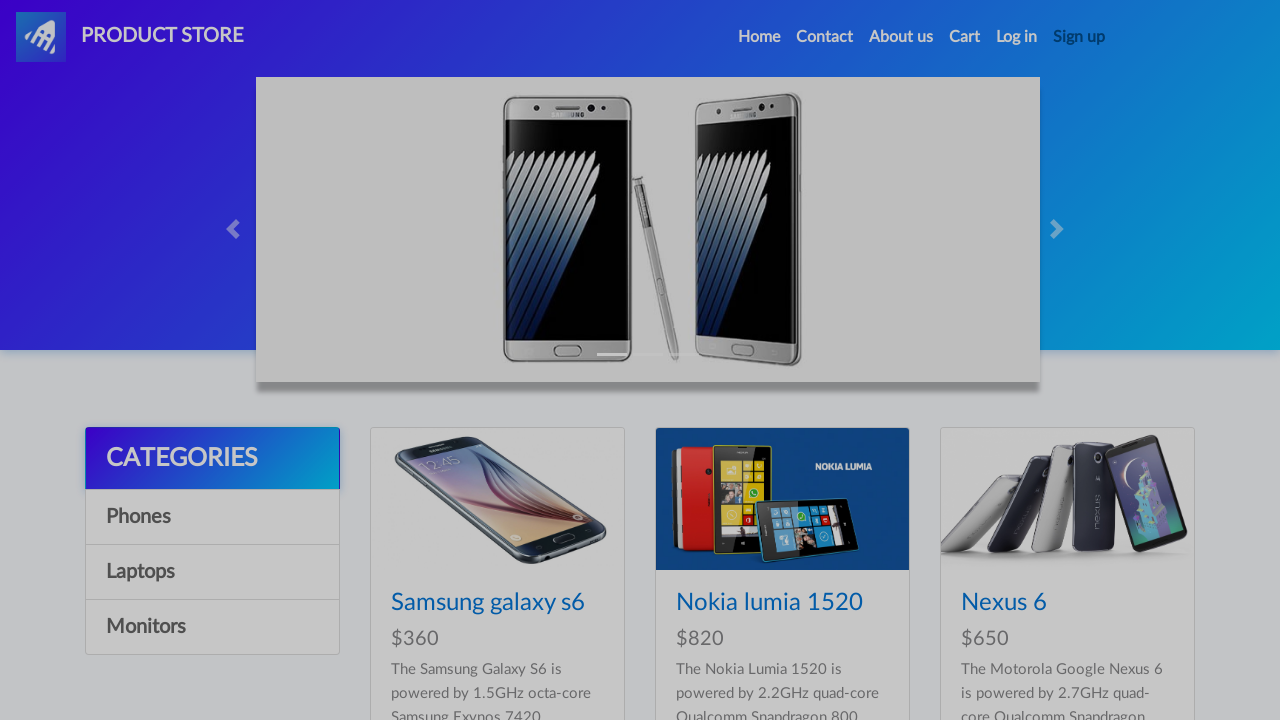

Located Close button in Sign up modal
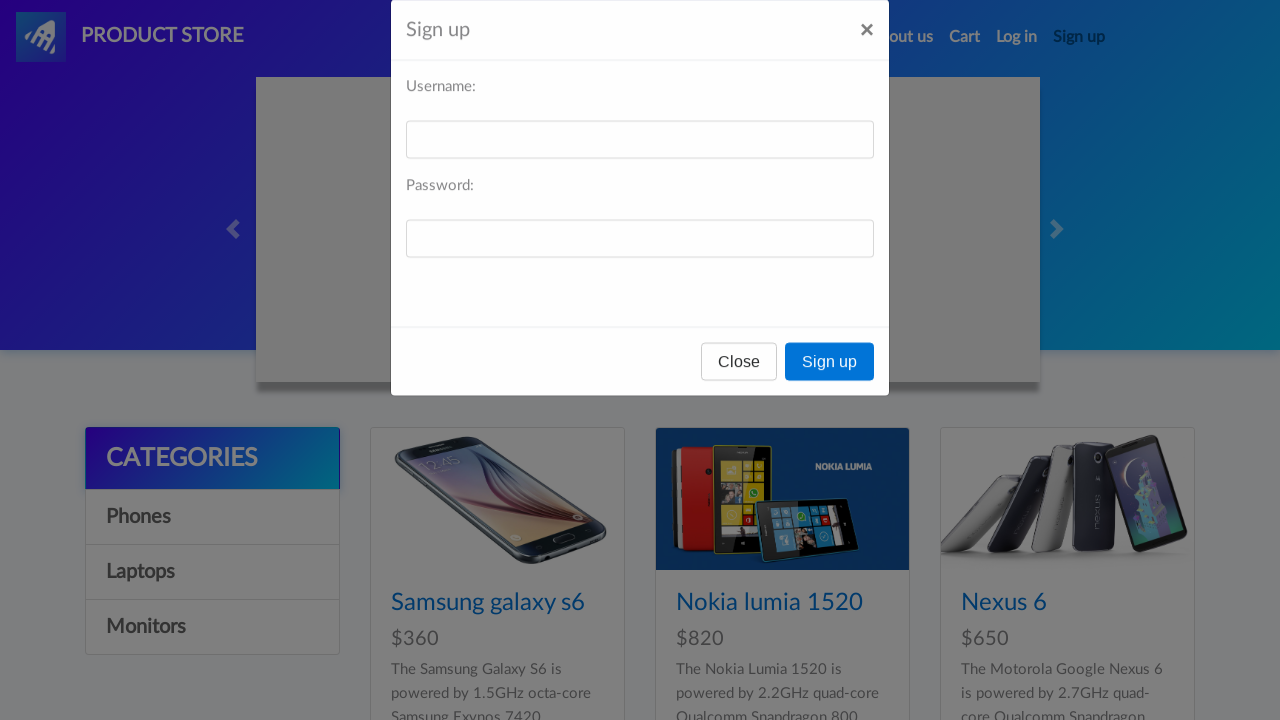

Close button is now visible
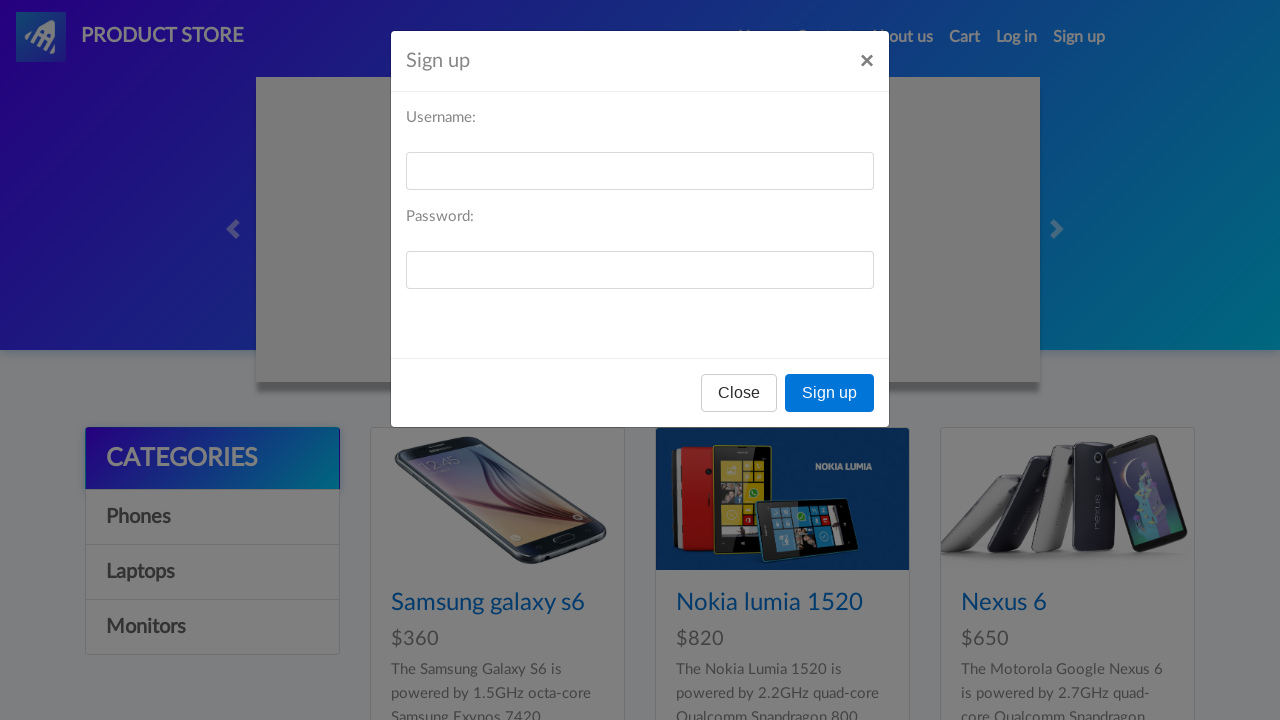

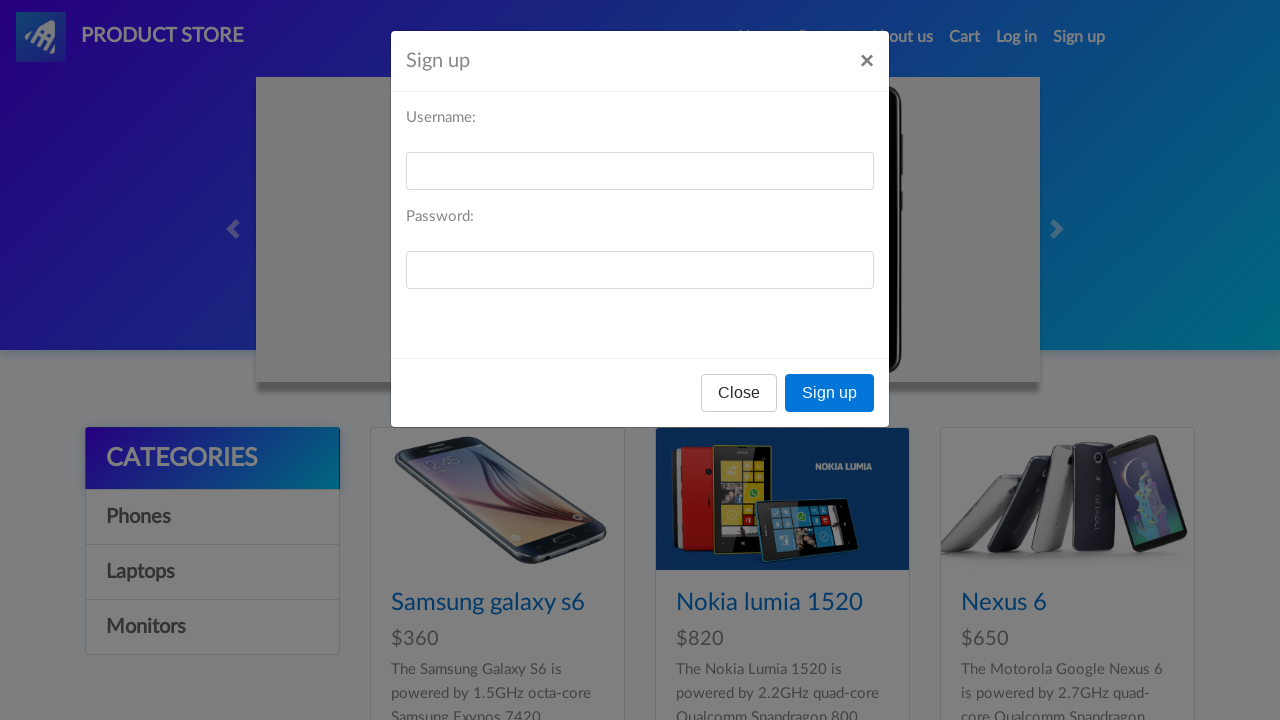